Tests a basic calculator by selecting a build version (Prototype), entering two numbers (100 and 140), selecting the Add operation, and calculating the result

Starting URL: https://testsheepnz.github.io/BasicCalculator.html

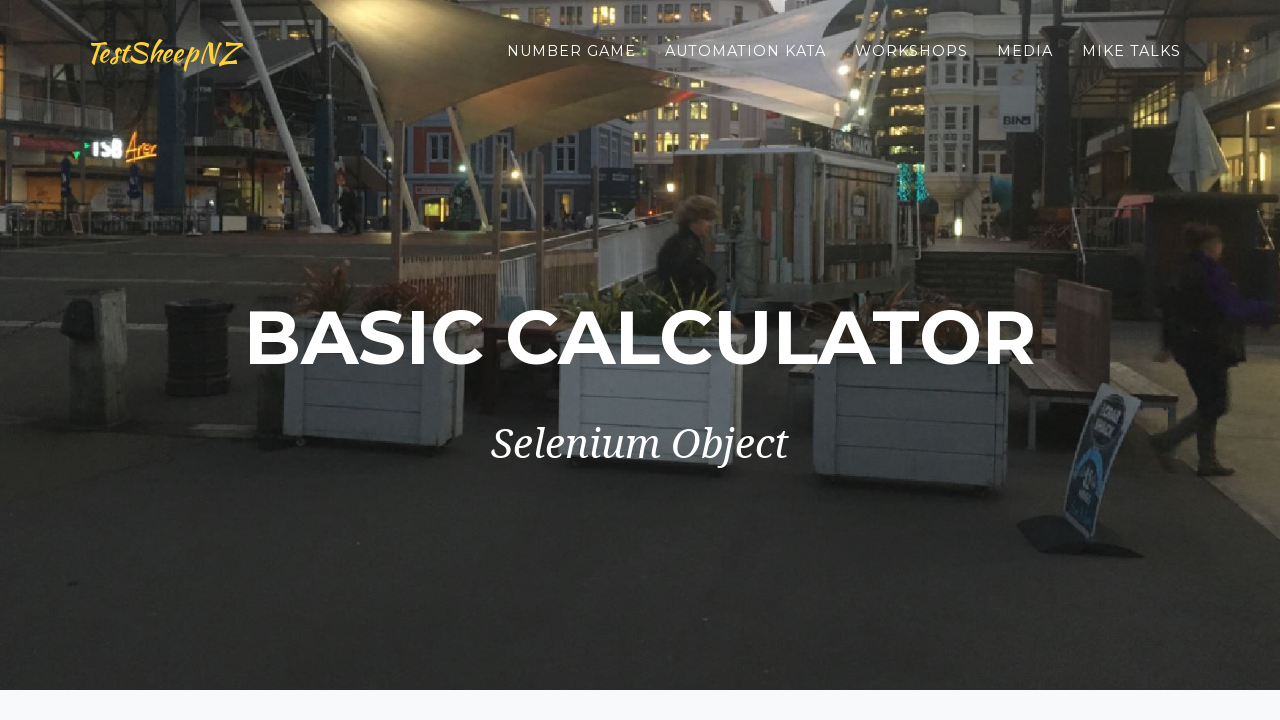

Selected 'Prototype' build version from dropdown on #selectBuild
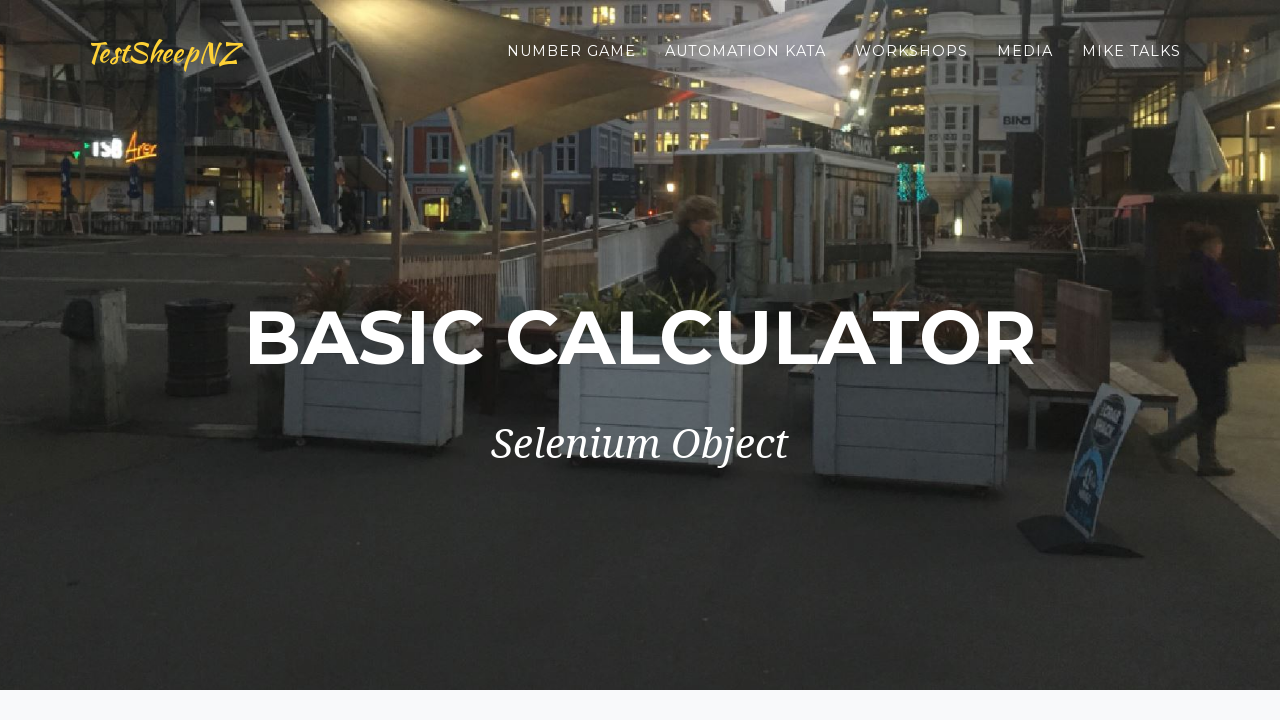

Entered first number: 100 on #number1Field
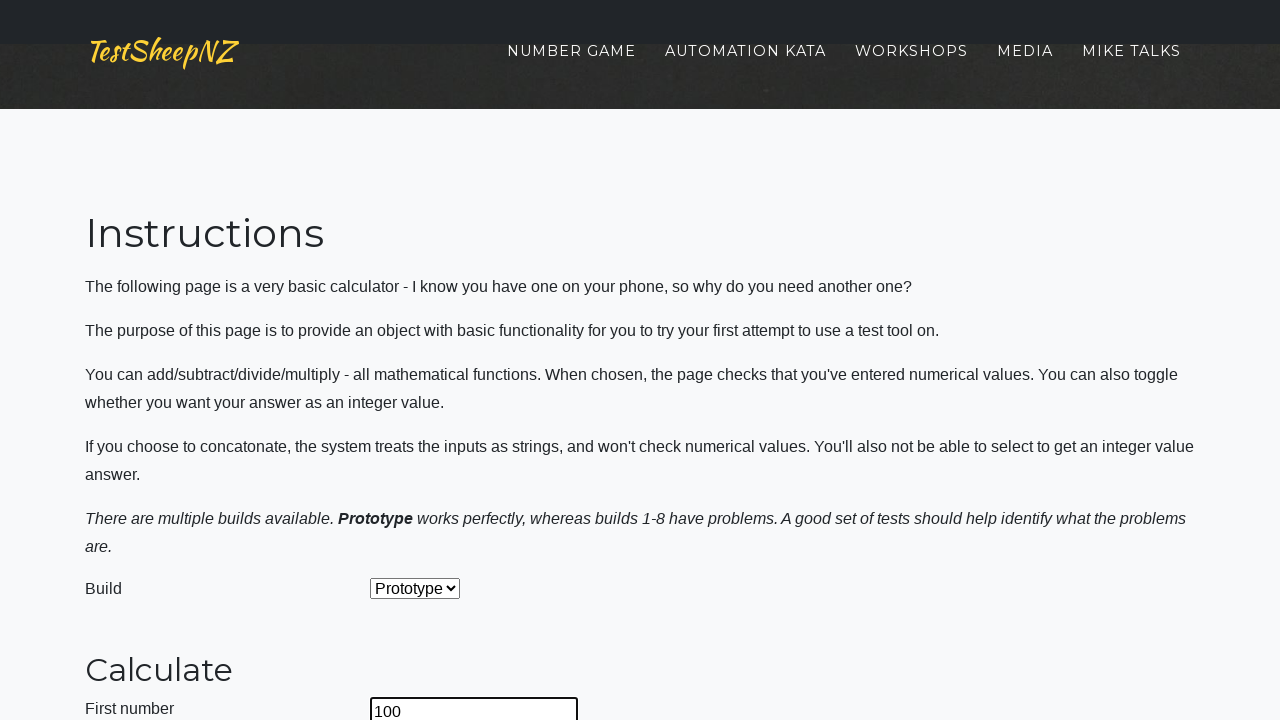

Entered second number: 140 on #number2Field
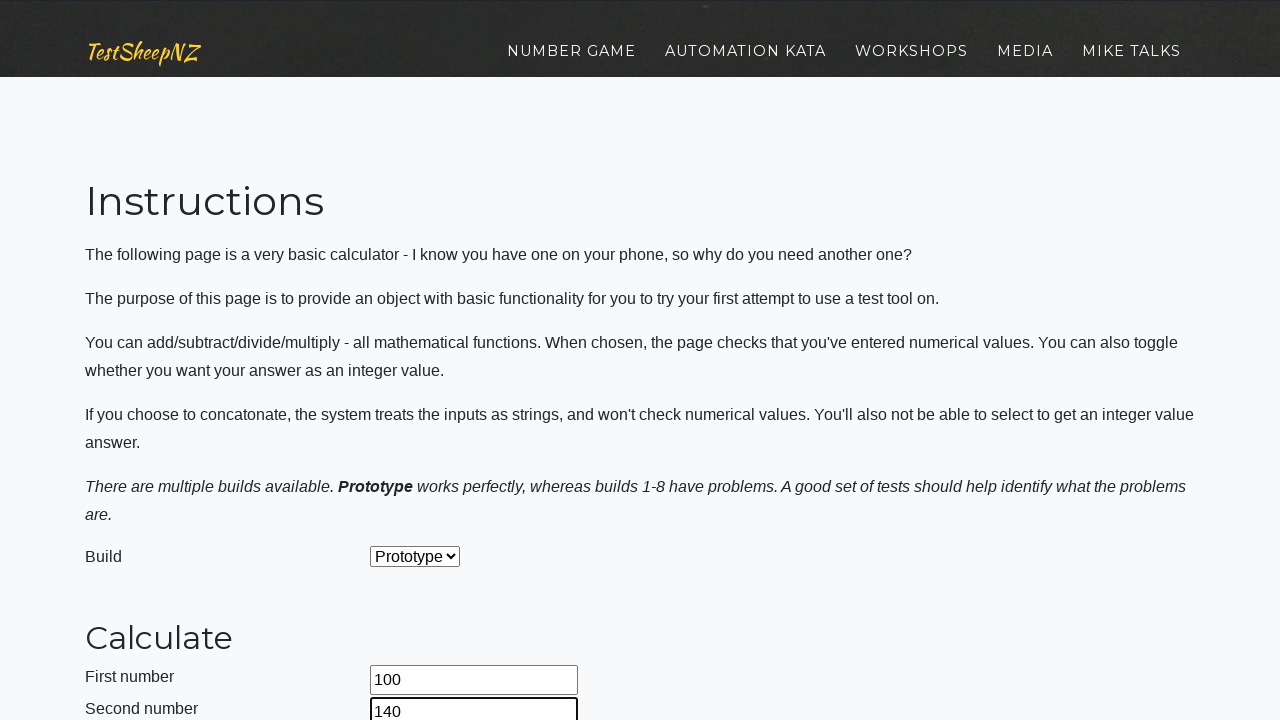

Selected 'Add' operation from dropdown on #selectOperationDropdown
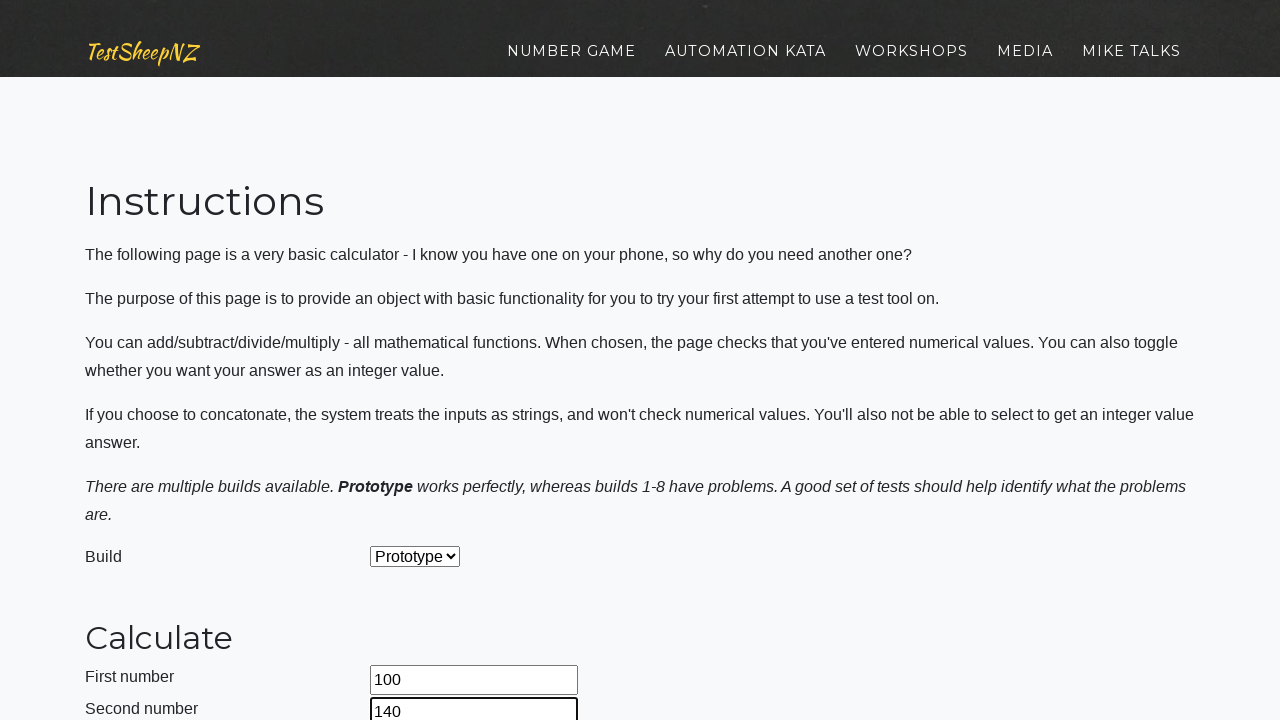

Clicked the Calculate button at (422, 361) on #calculateButton
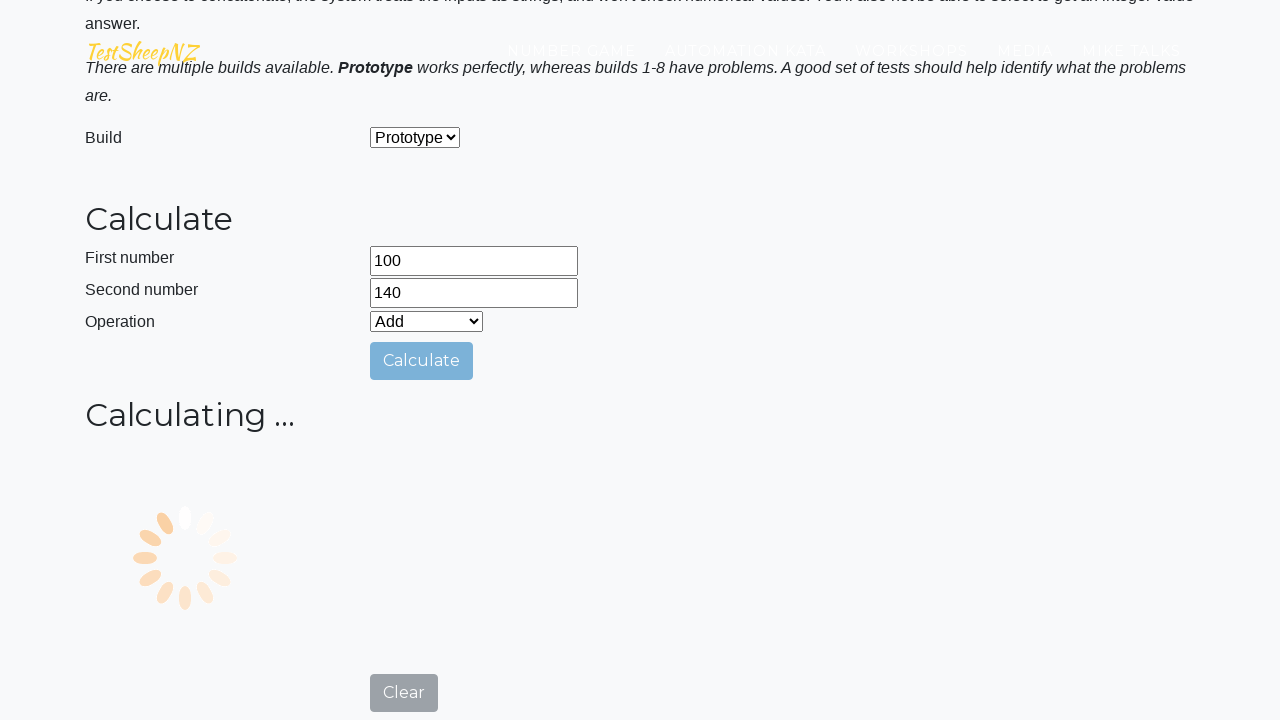

Answer field appeared with calculation result
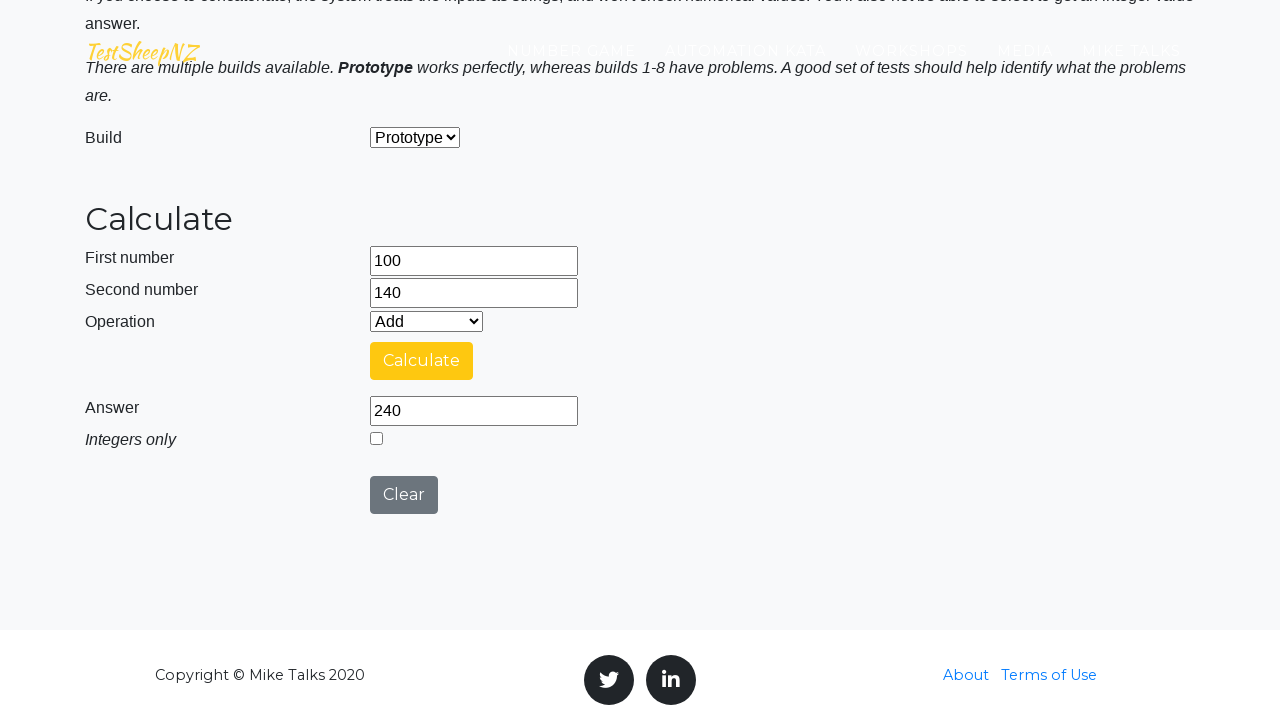

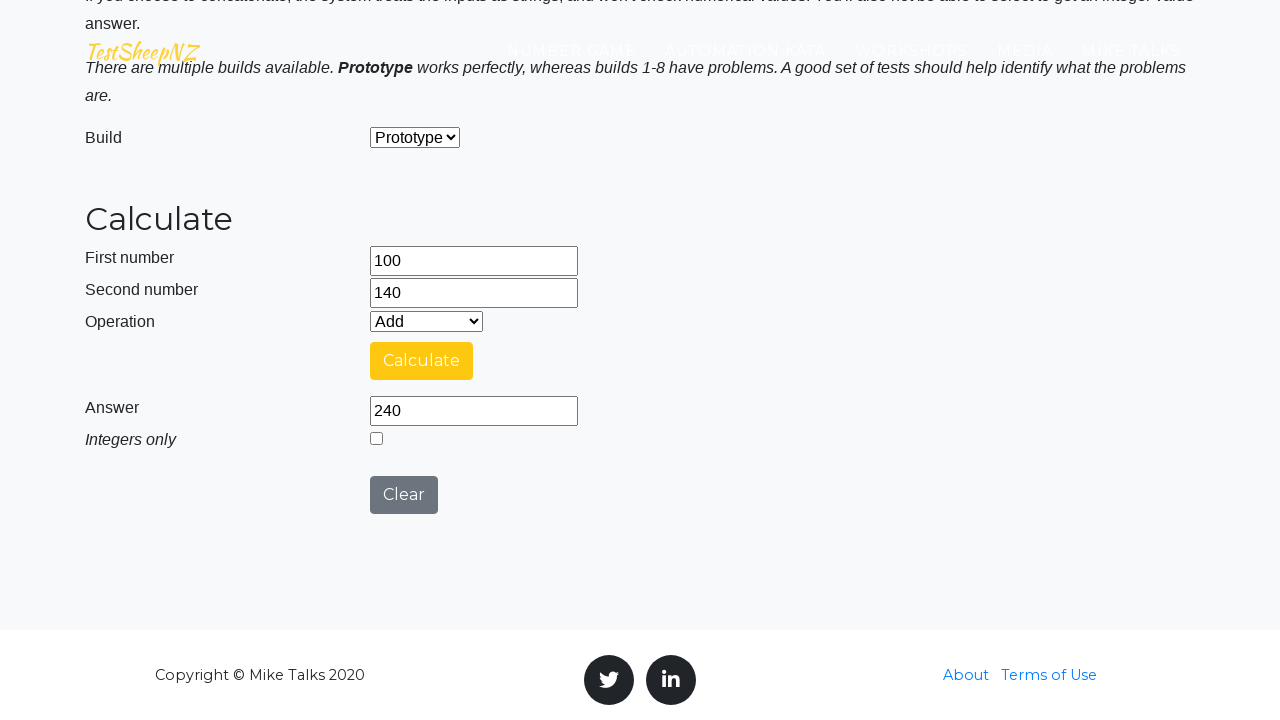